Tests the datepicker functionality by entering a date value into the date field and pressing Enter to confirm the selection

Starting URL: https://formy-project.herokuapp.com/datepicker

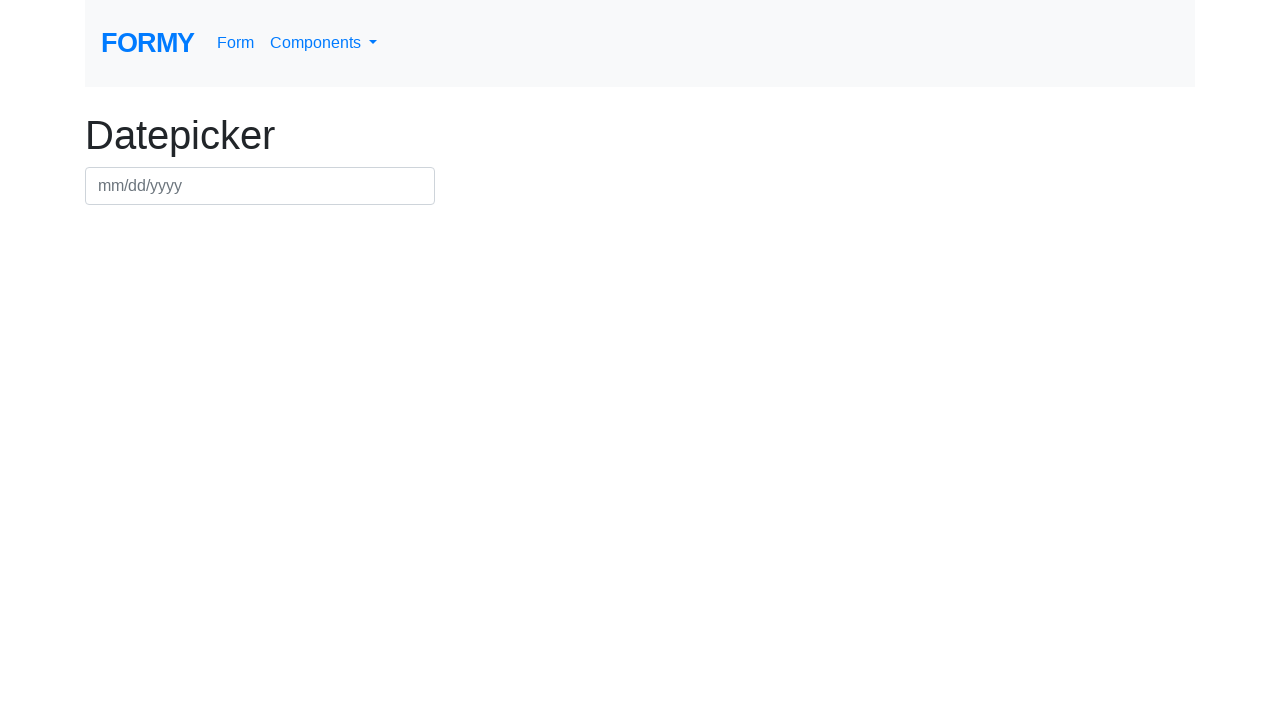

Filled datepicker field with date '03/22/2024' on #datepicker
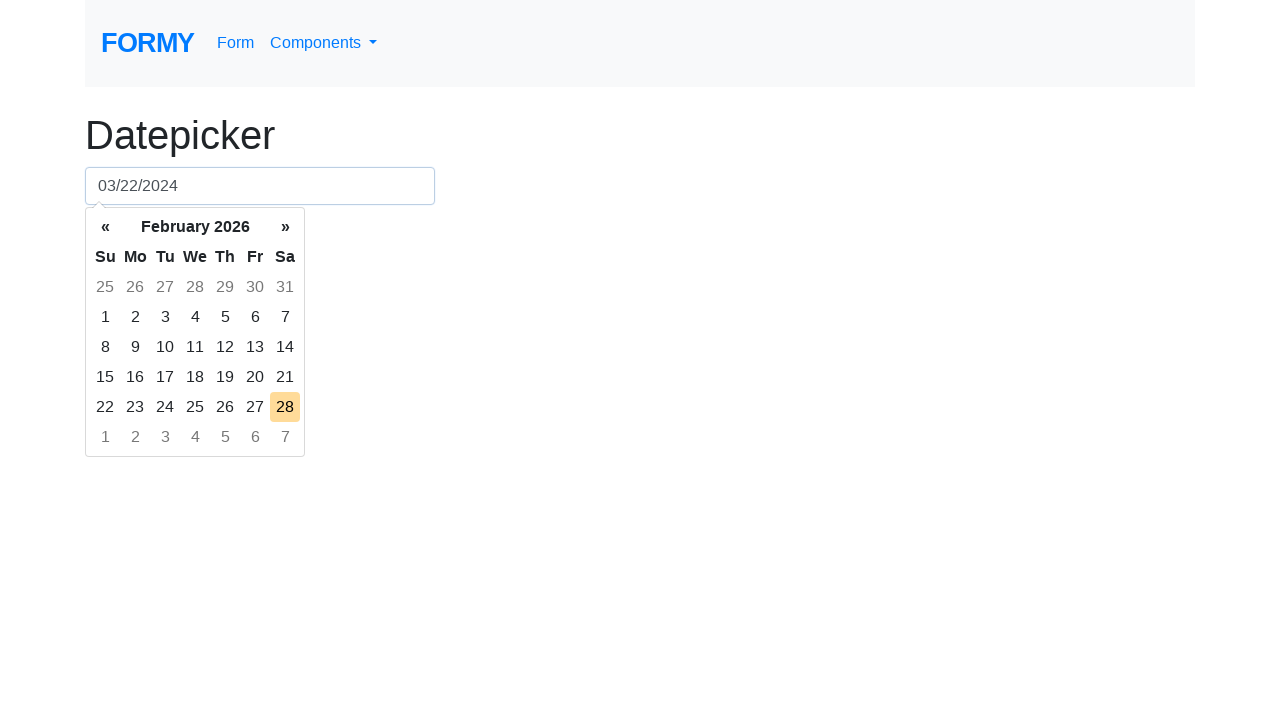

Pressed Enter to confirm date selection on #datepicker
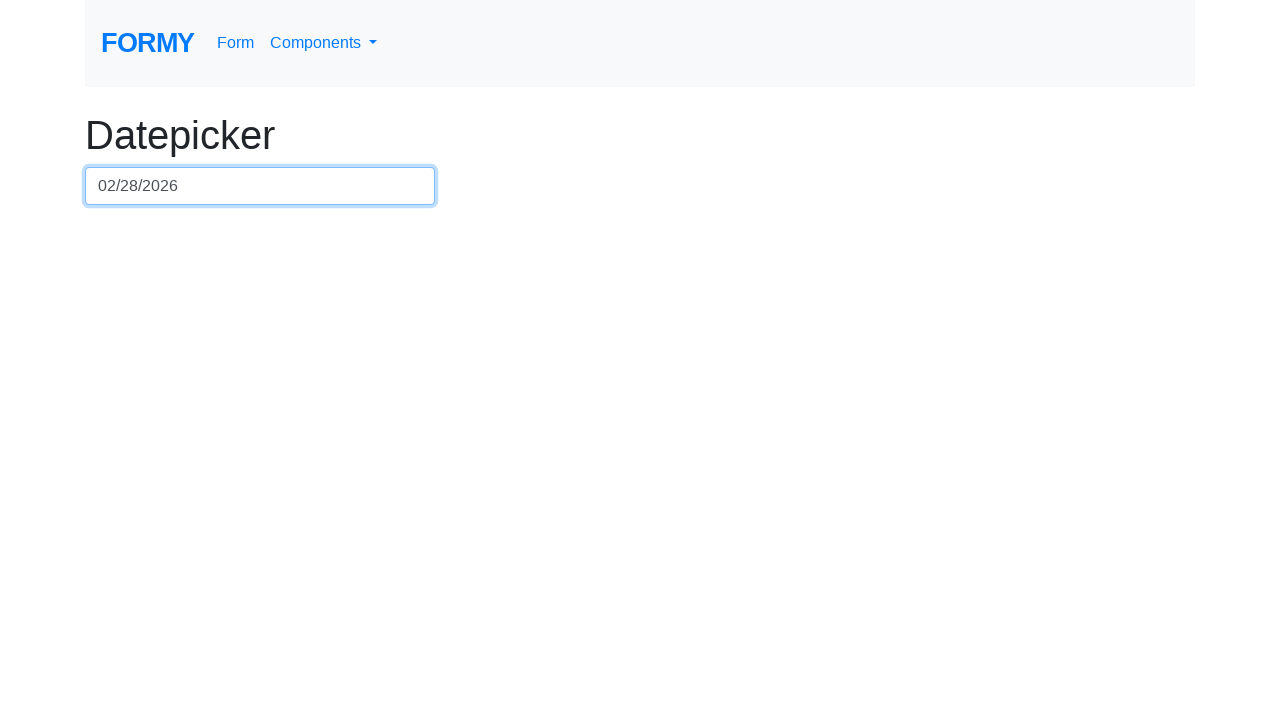

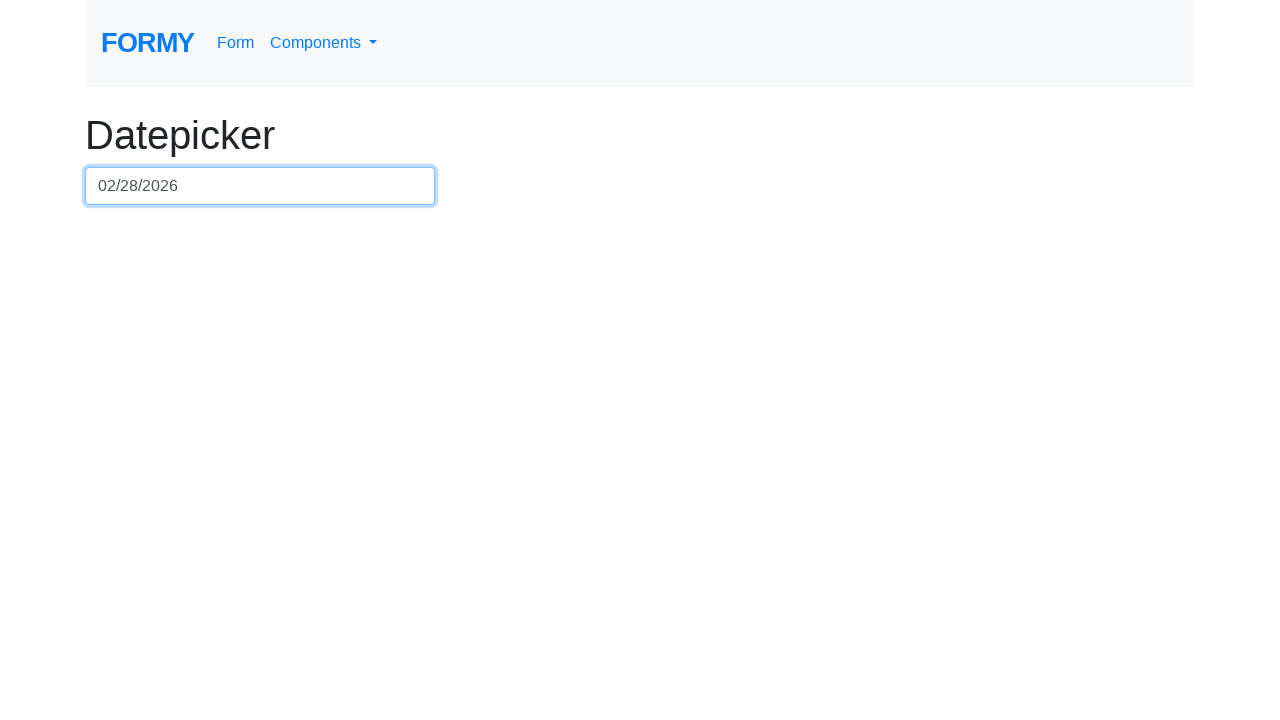